Tests dynamic controls functionality by clicking a checkbox, removing it, enabling a text input, entering text, and then disabling the input - verifying state changes at each step.

Starting URL: https://the-internet.herokuapp.com/dynamic_controls

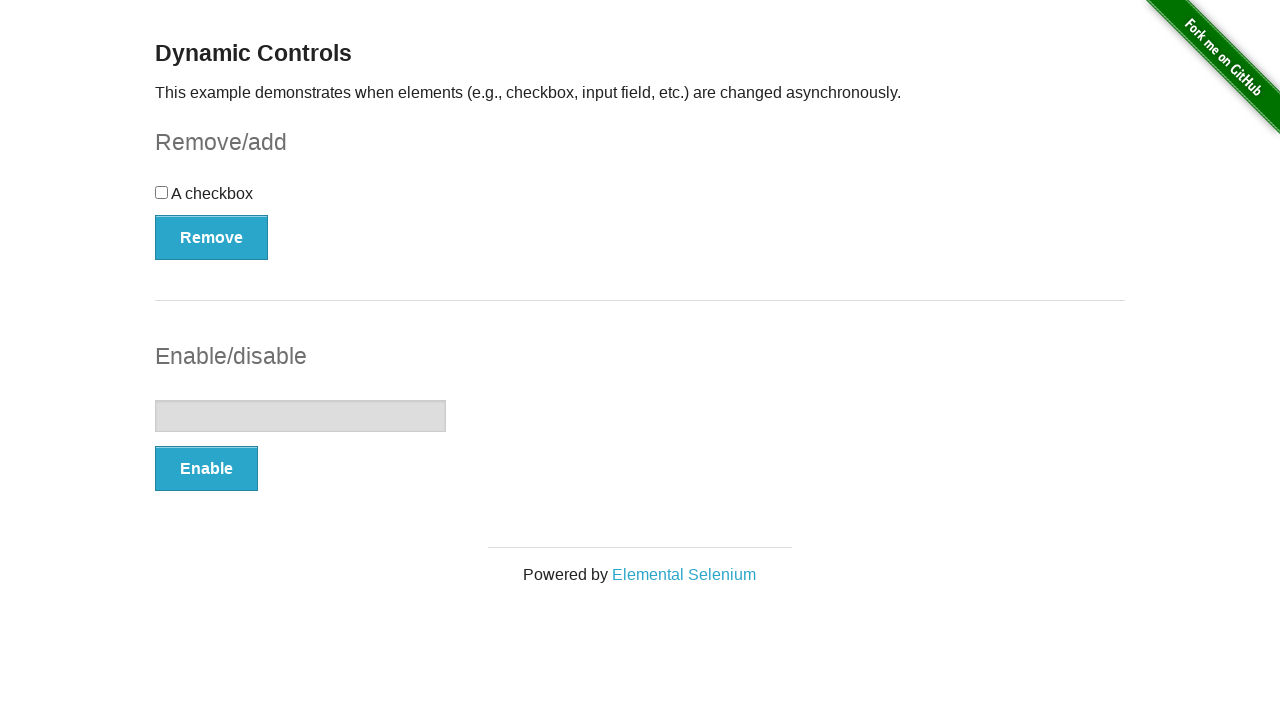

Navigated to dynamic controls page
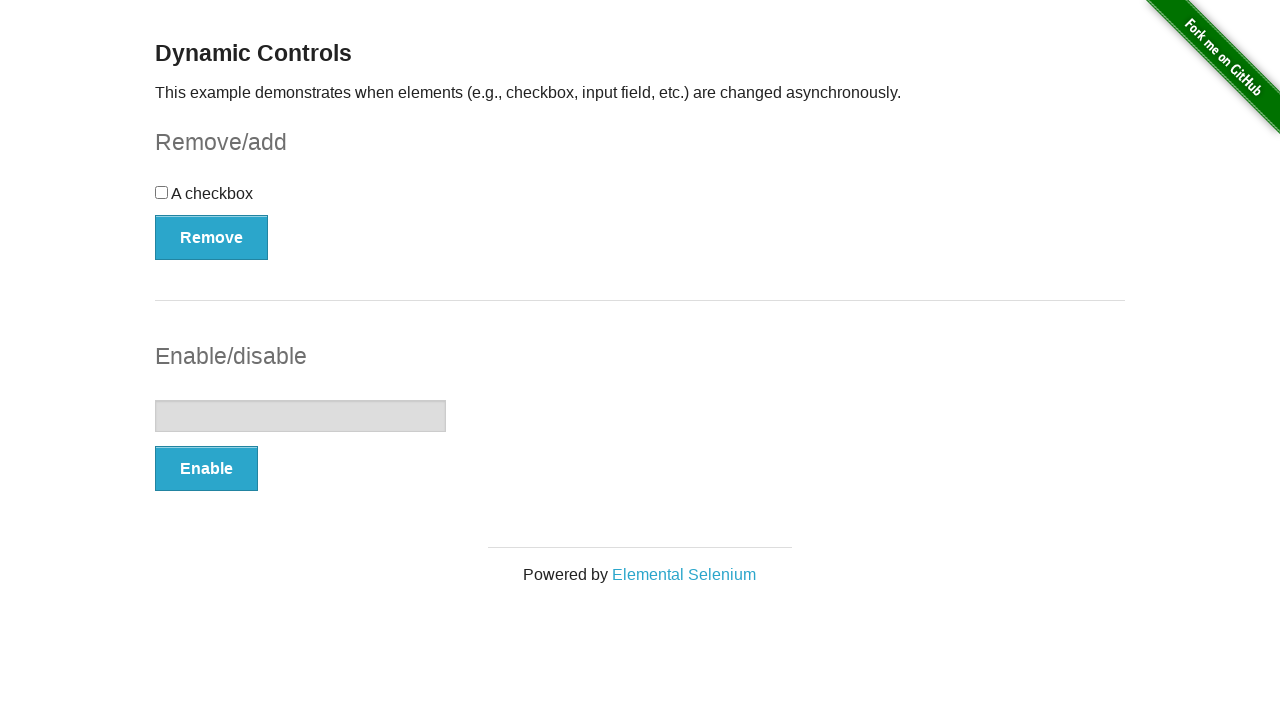

Clicked the checkbox to select it at (162, 192) on xpath=//div[@id='checkbox']/input
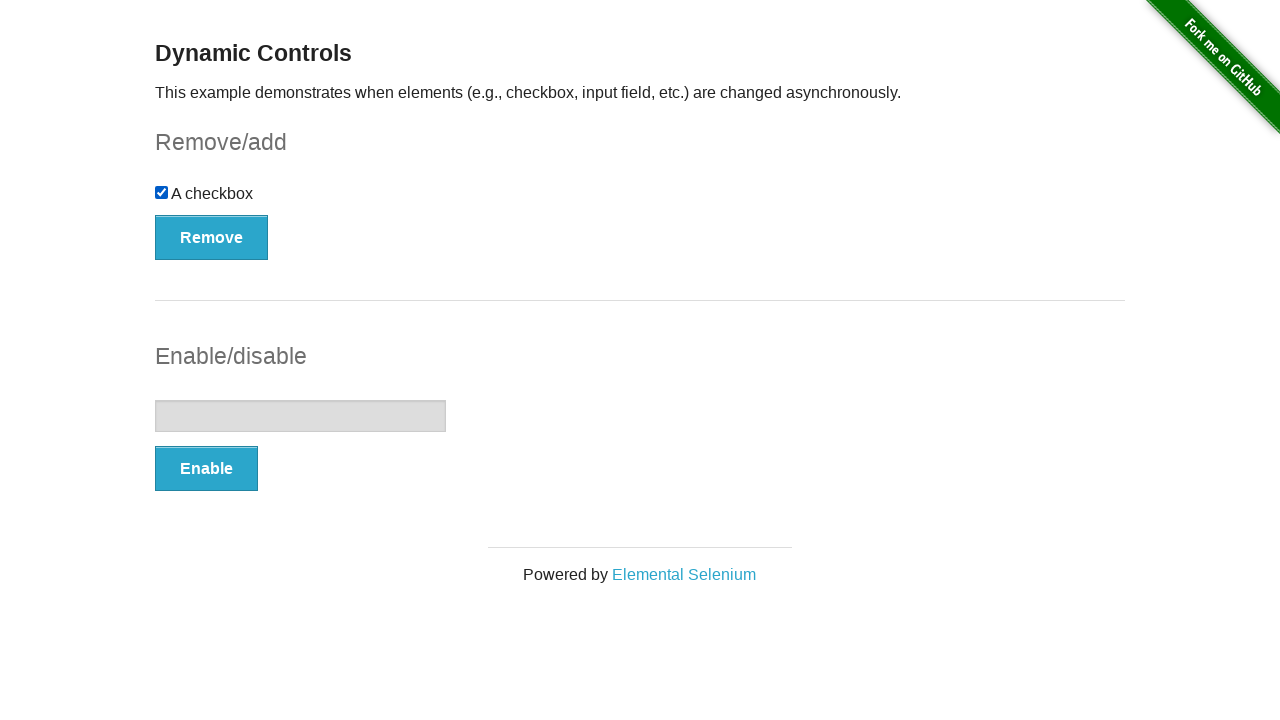

Clicked the Remove button to remove the checkbox at (212, 237) on xpath=//button[text()='Remove']
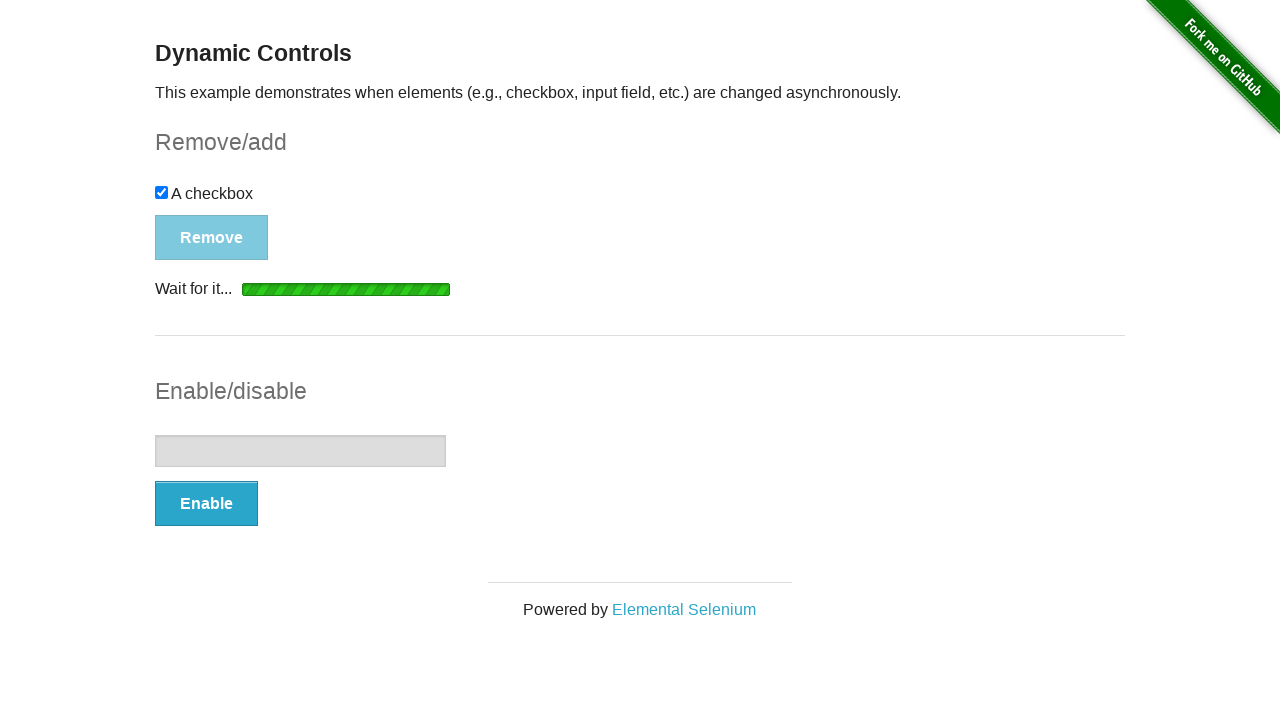

Confirmed checkbox was removed with 'It's gone!' message
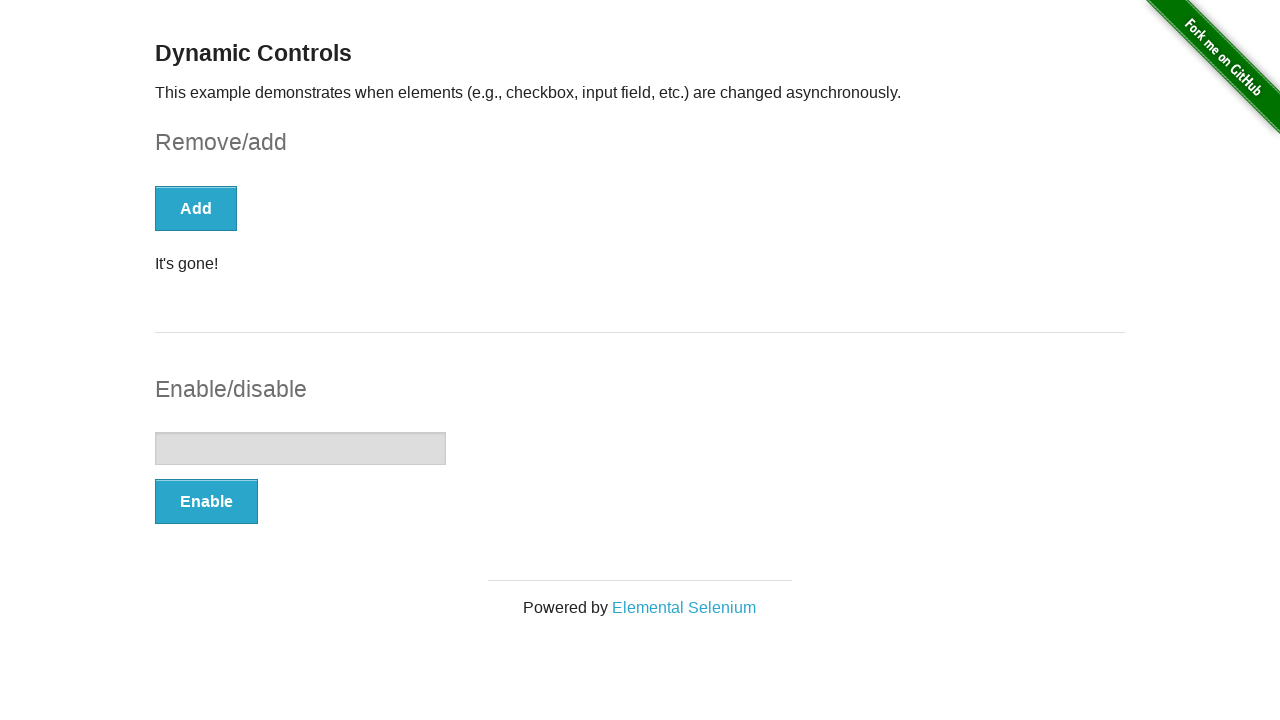

Clicked the Enable button to enable the text input at (206, 501) on xpath=//button[text()='Enable']
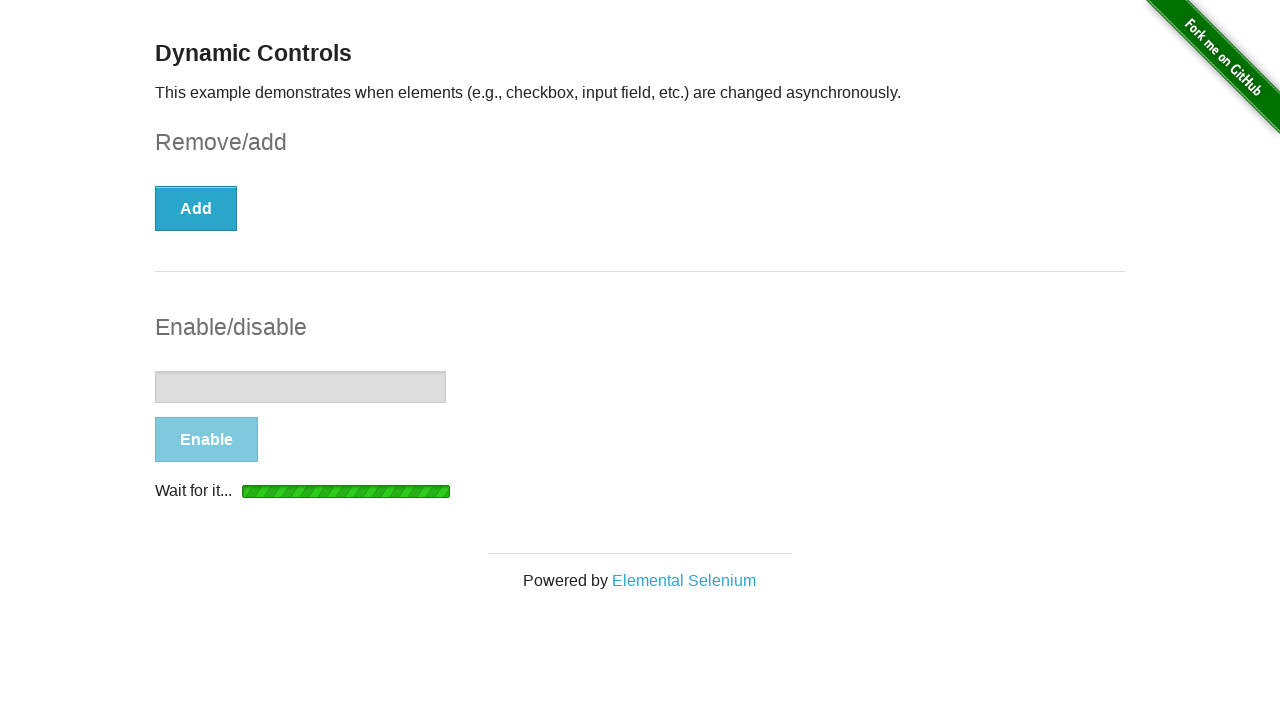

Confirmed text input was enabled with 'It's enabled!' message
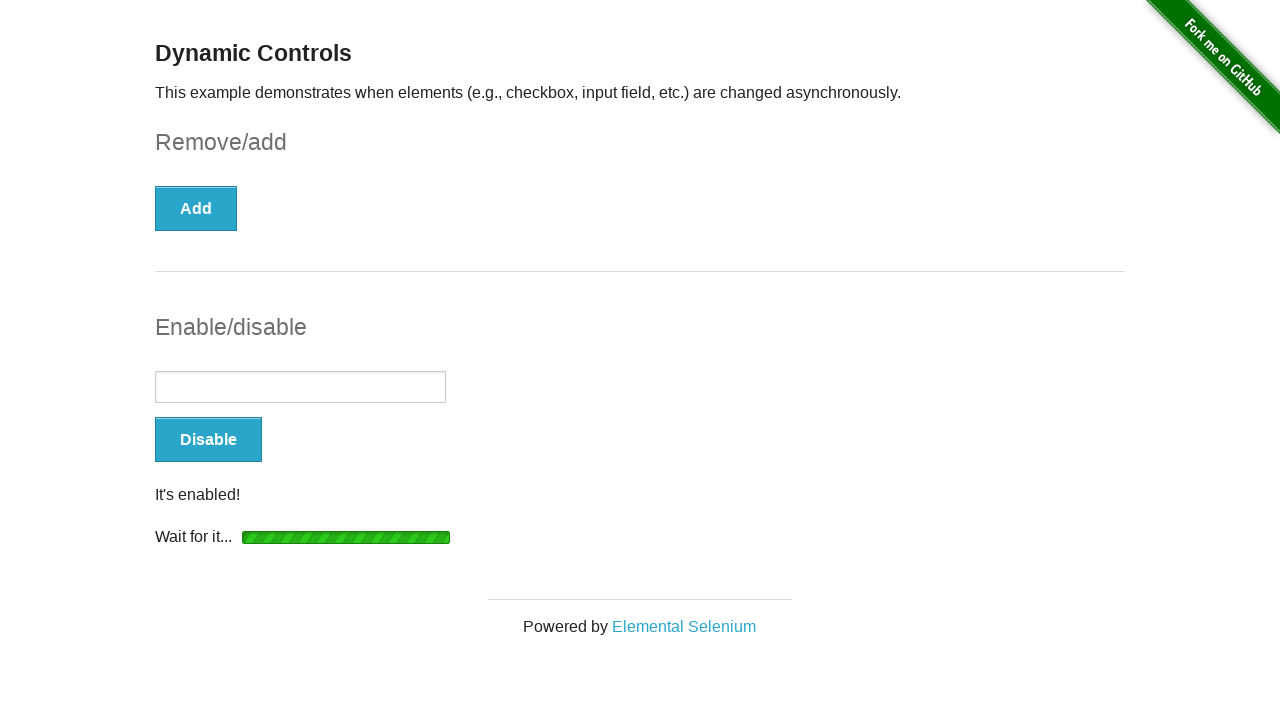

Entered 'disable' text into the enabled input field on //form[@id='input-example']/input
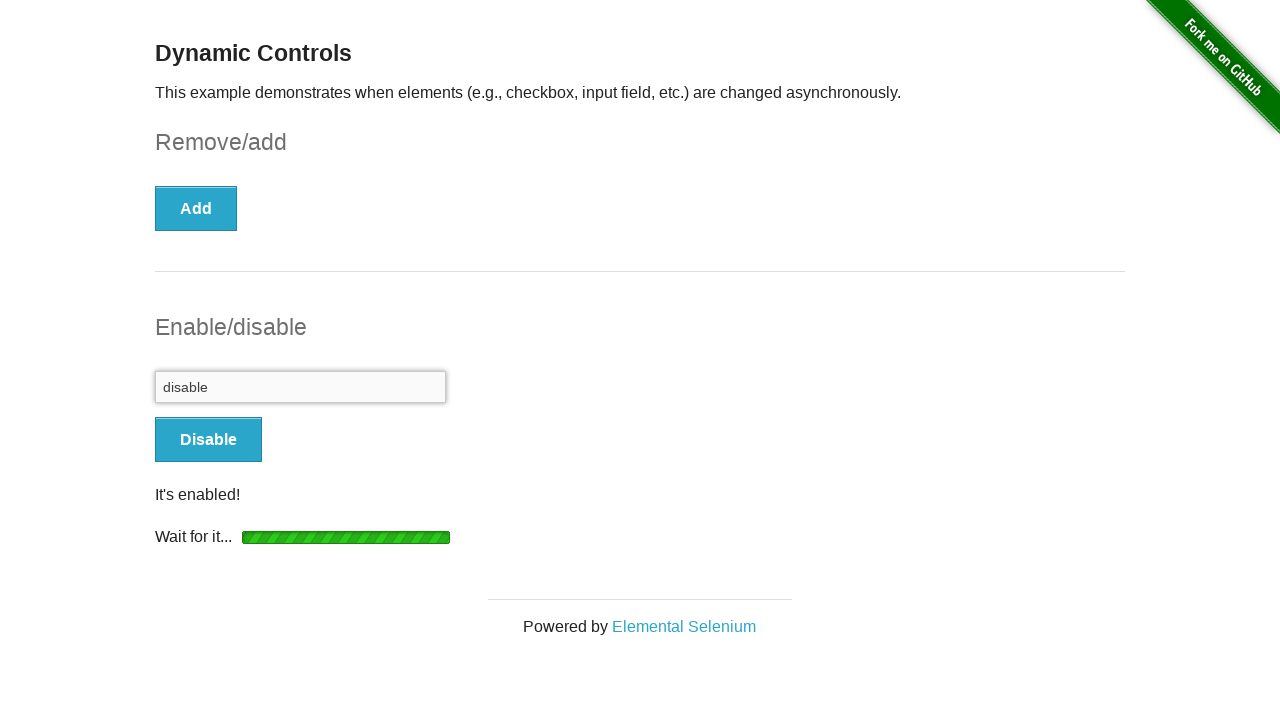

Clicked the Disable button to disable the text input at (208, 440) on xpath=//button[text()='Disable']
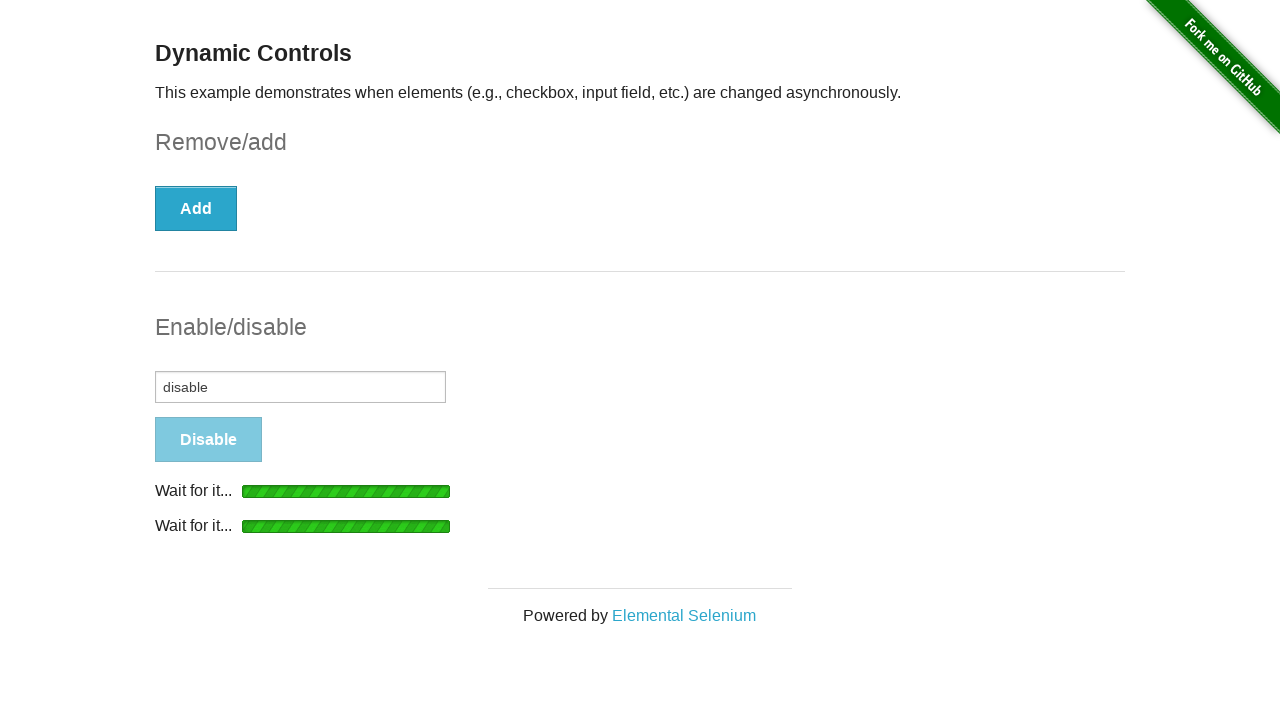

Confirmed text input was disabled with 'It's disabled!' message
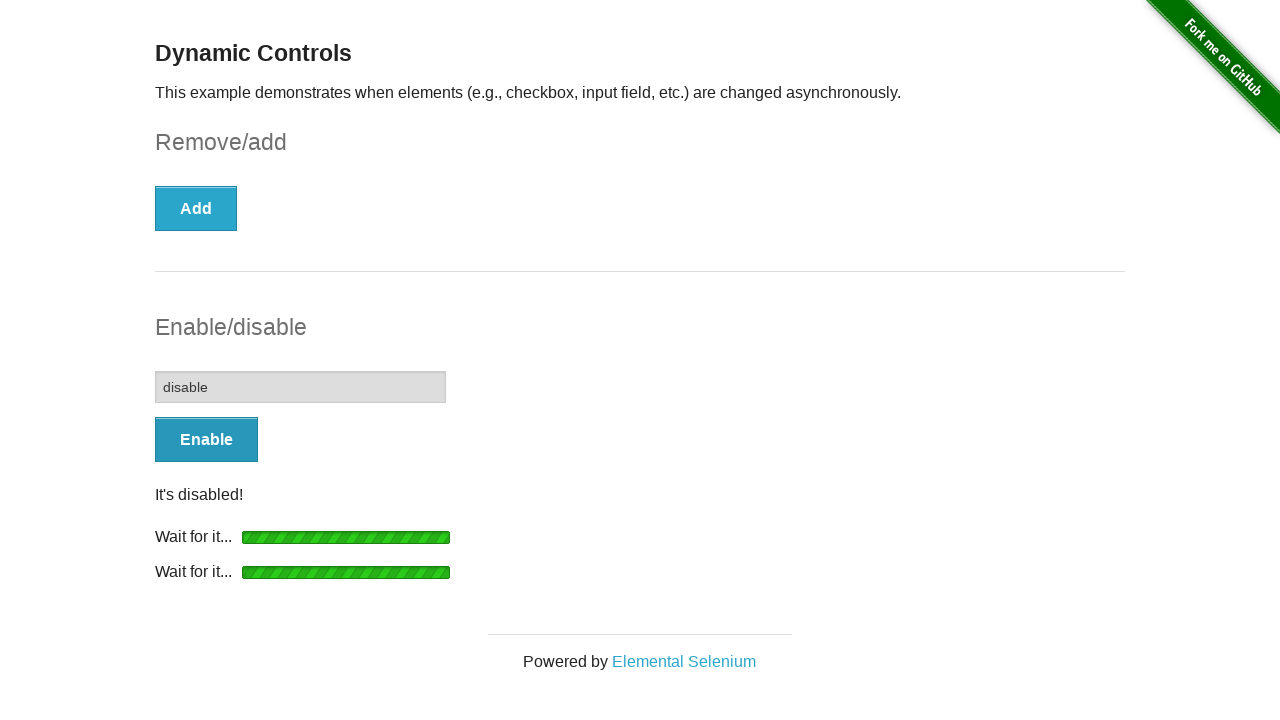

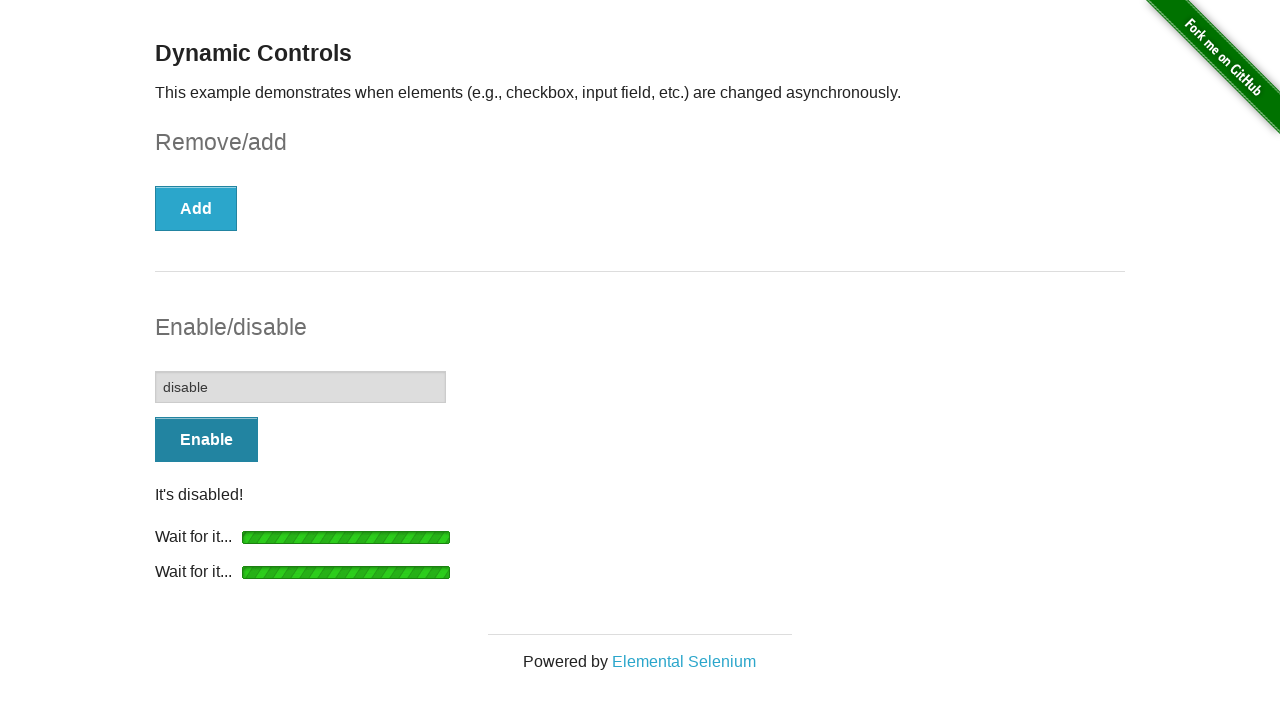